Tests that multiple cryptocurrency websites (Coinbase, CoinDCX, CoinMarketCap, Binance, eToro) load successfully by navigating to each and verifying the page loads.

Starting URL: https://www.coinbase.com/

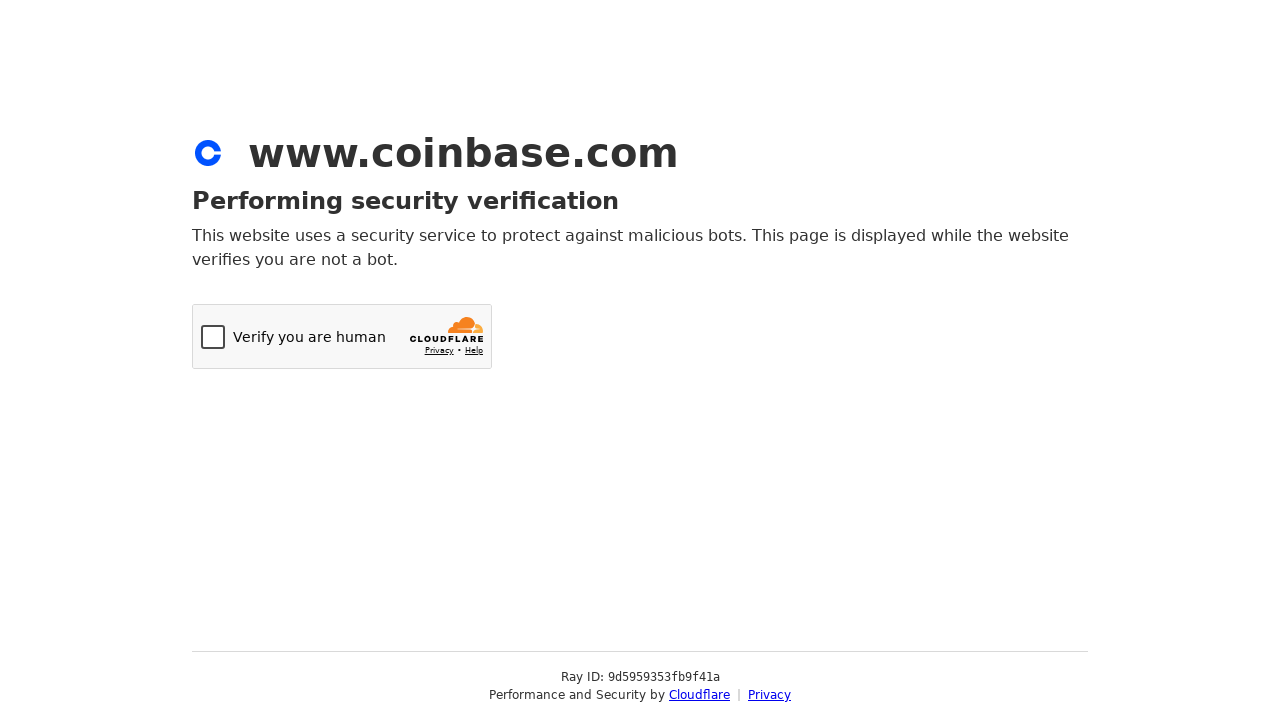

Coinbase page loaded (domcontentloaded)
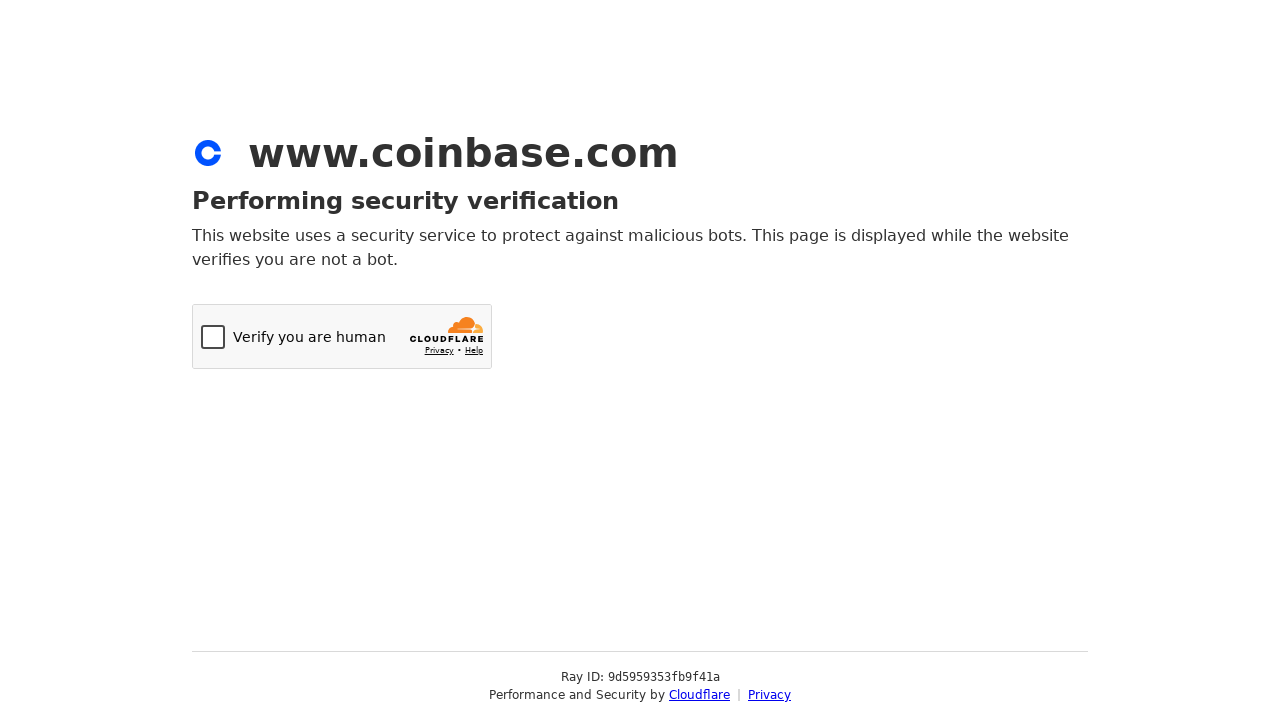

Navigated to CoinDCX
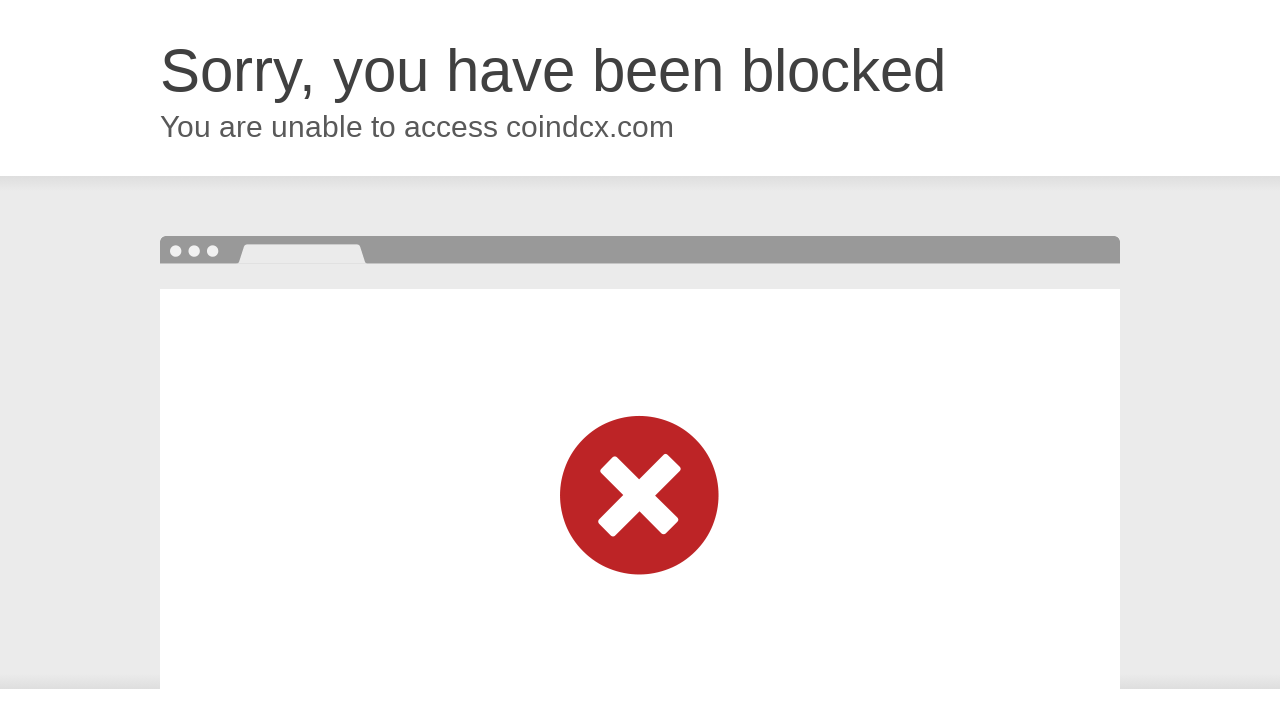

CoinDCX page loaded (domcontentloaded)
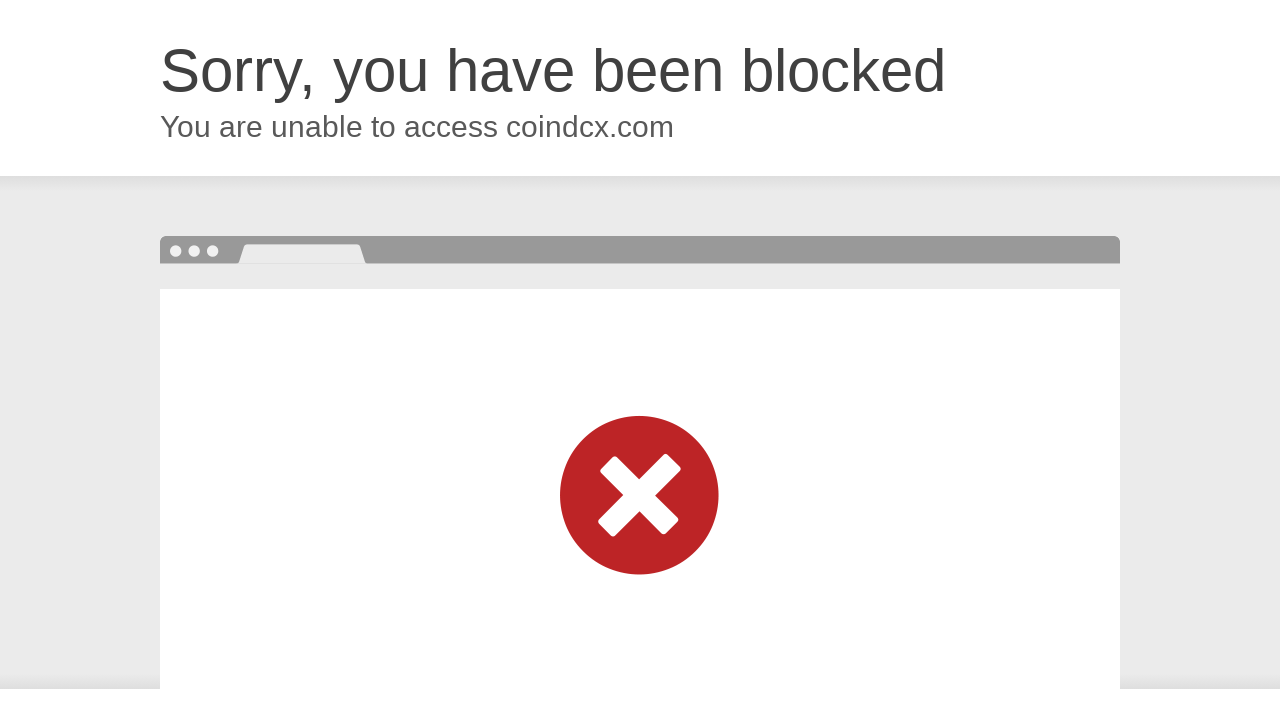

Navigated to CoinMarketCap
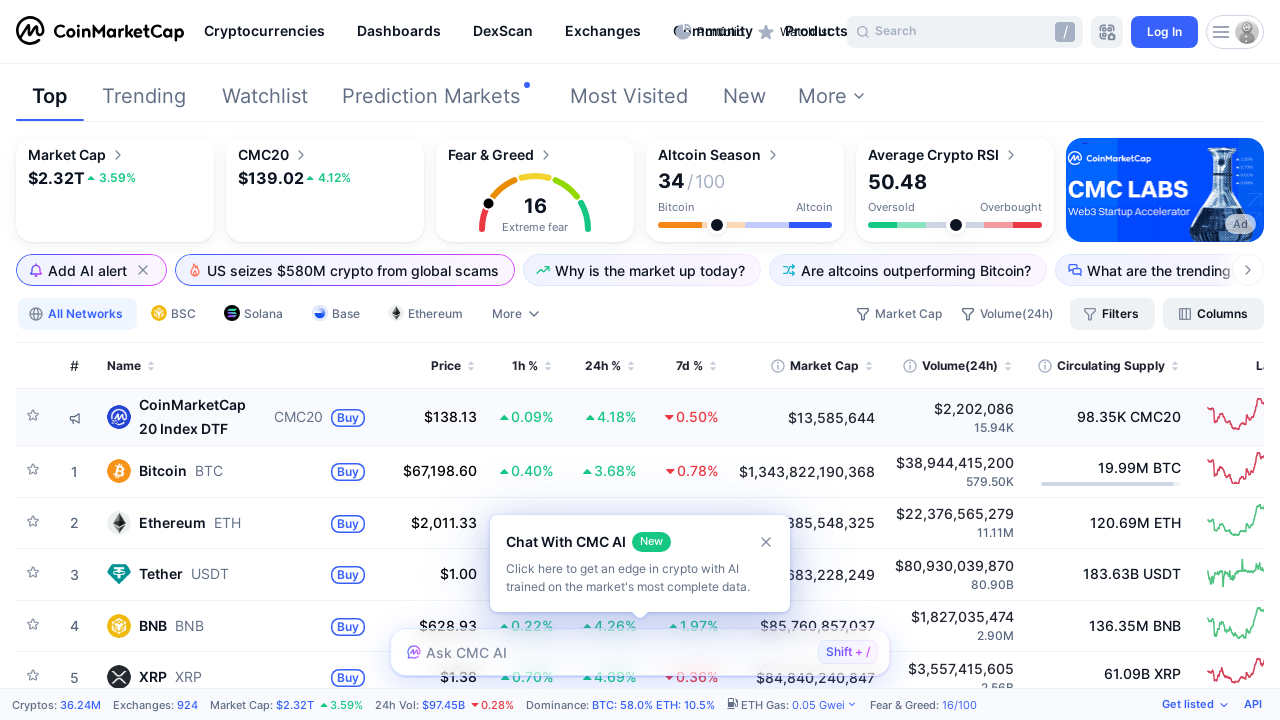

CoinMarketCap page loaded (domcontentloaded)
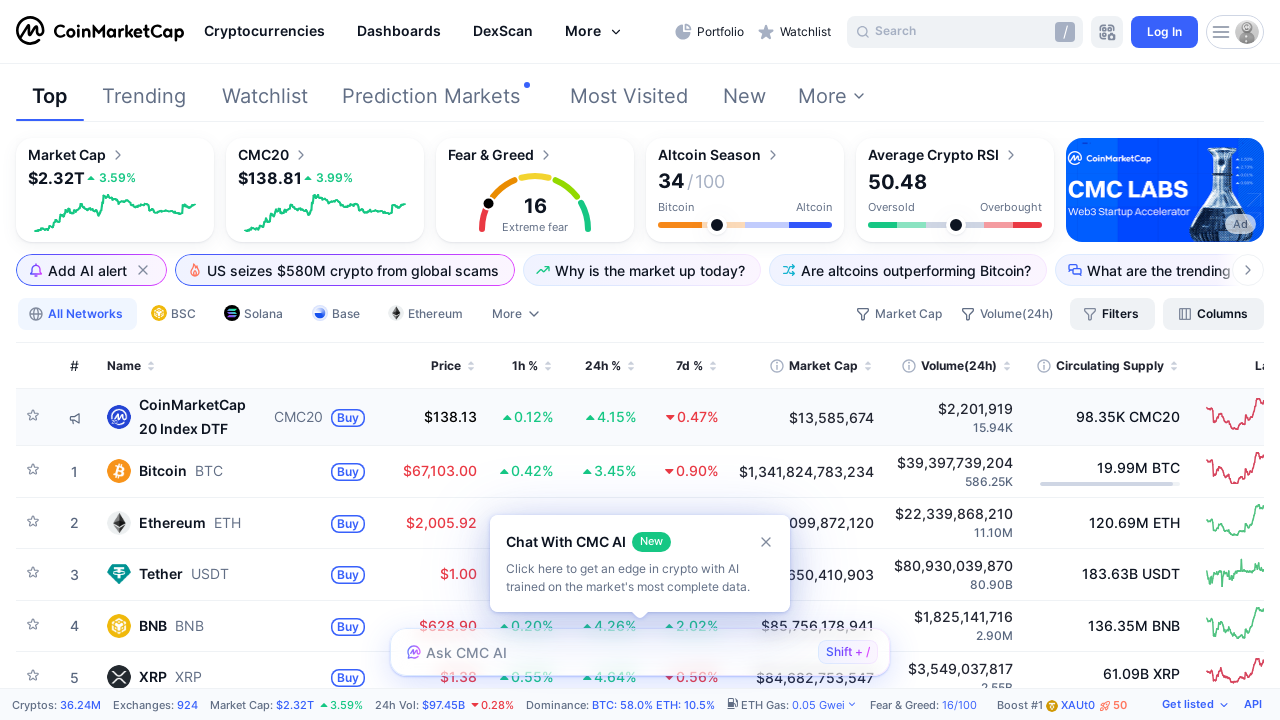

Navigated to Binance
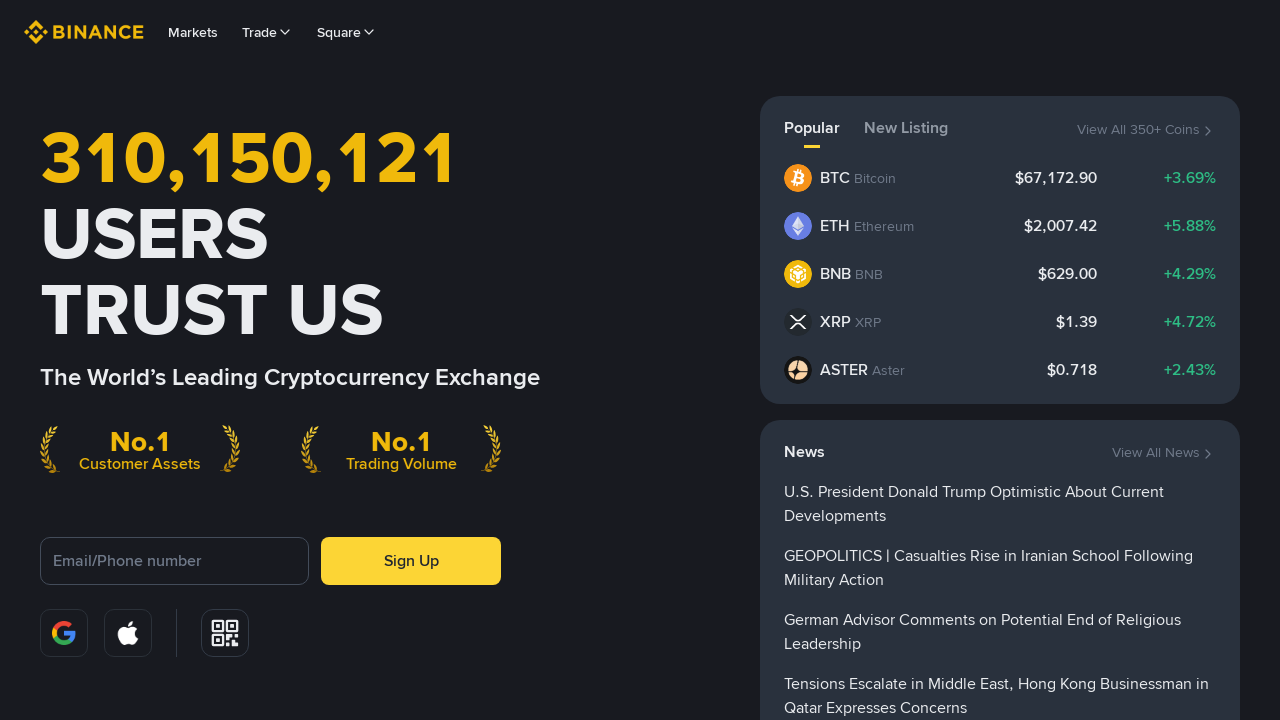

Binance page loaded (domcontentloaded)
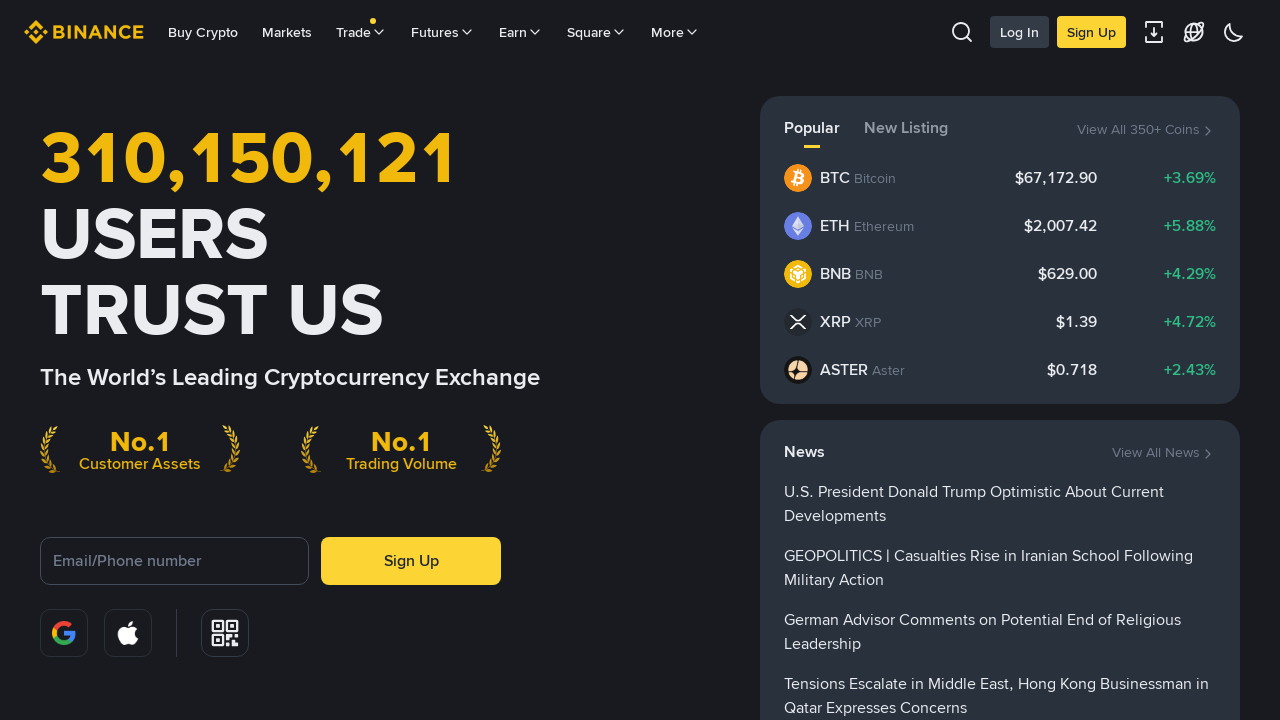

Navigated to eToro
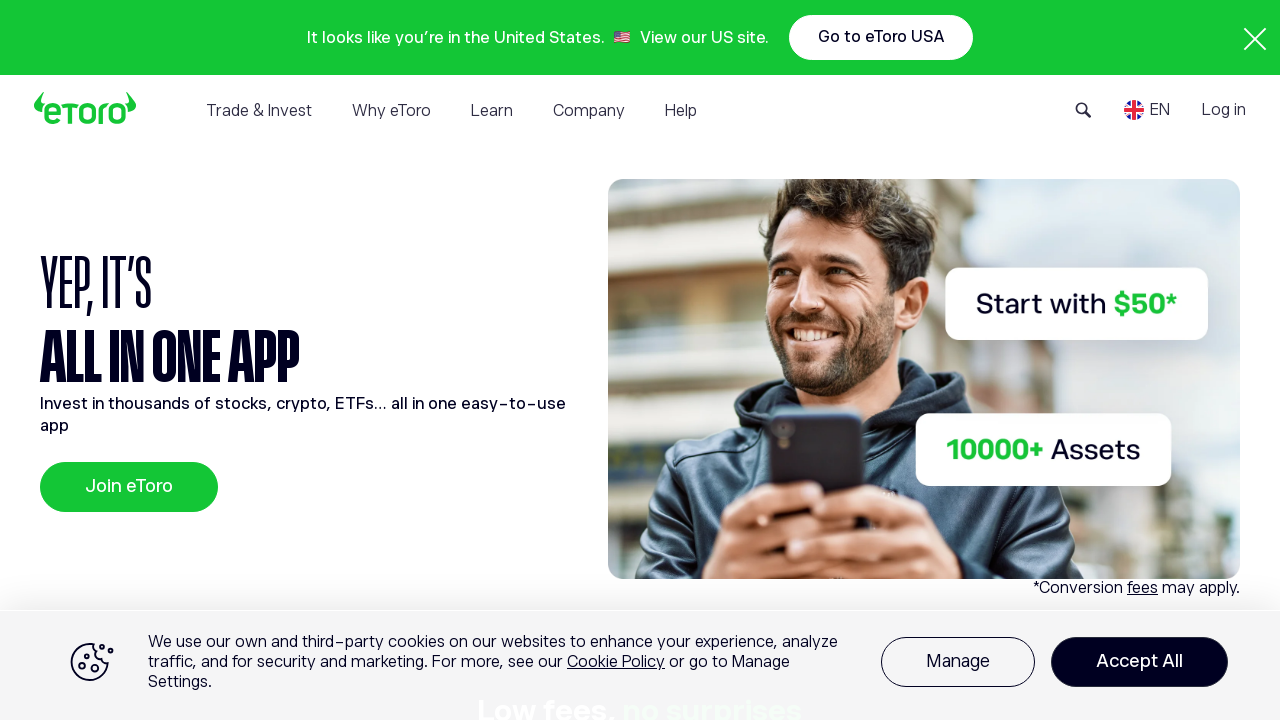

eToro page loaded (domcontentloaded)
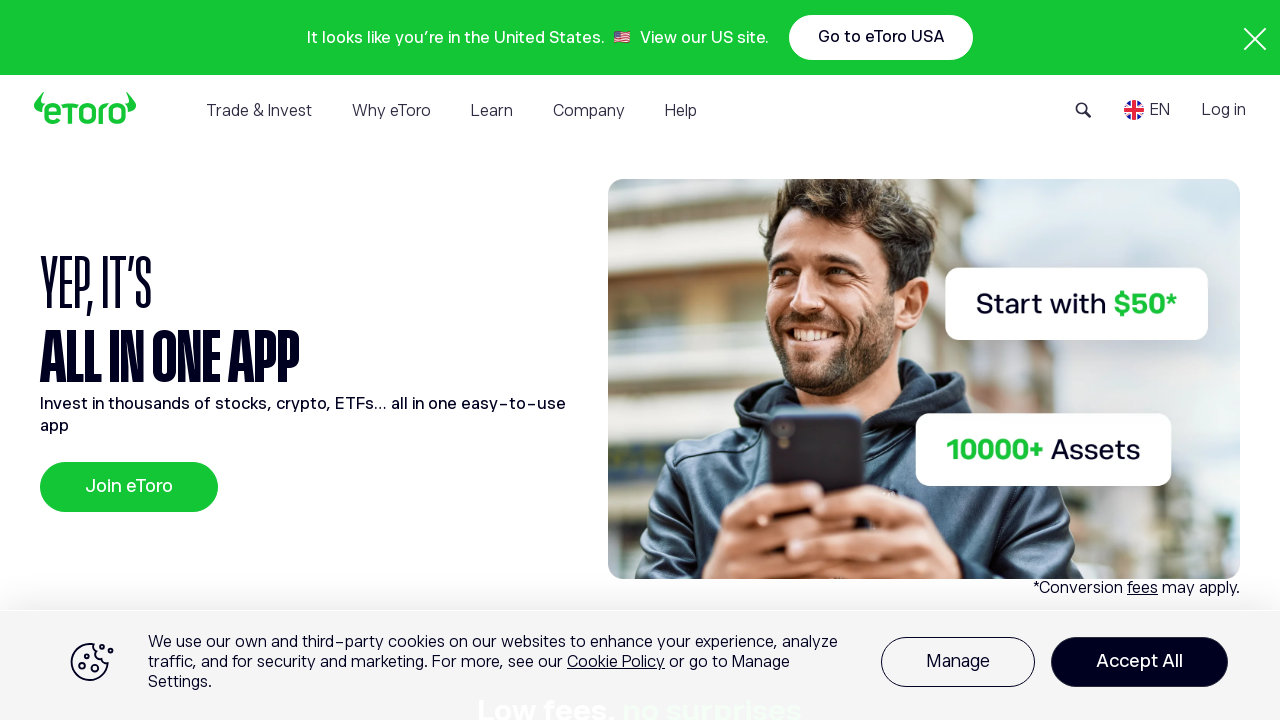

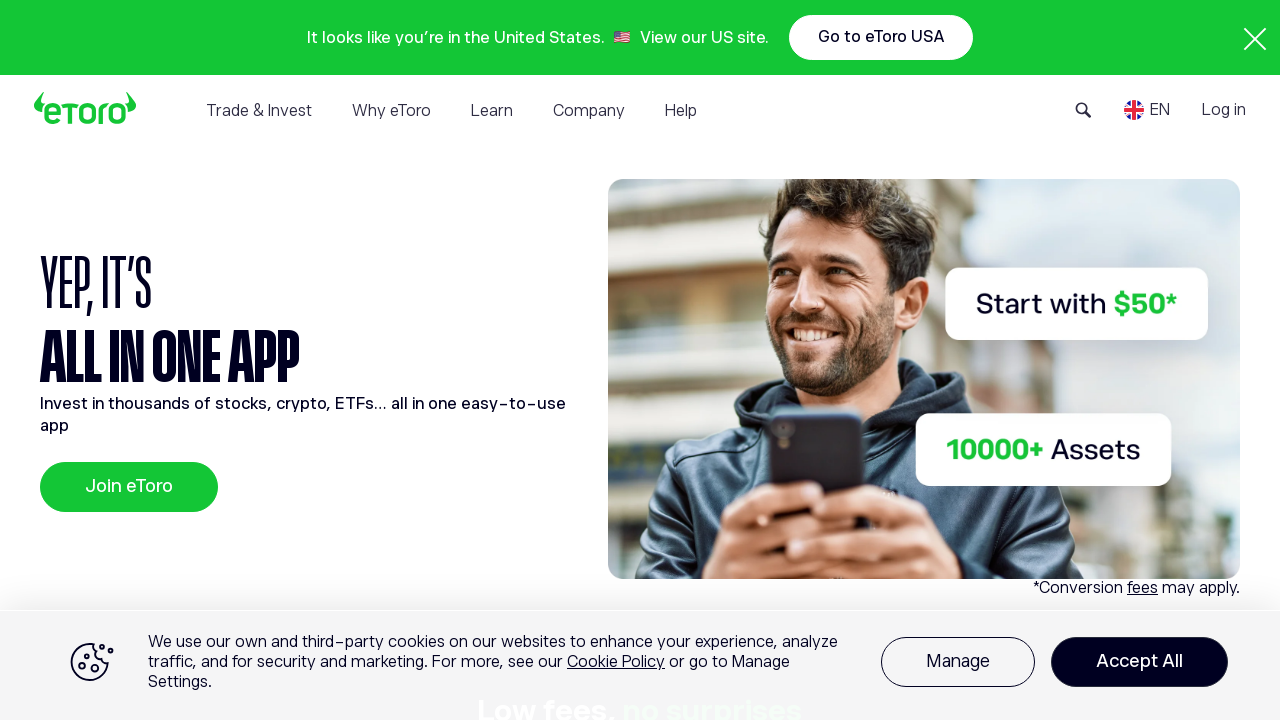